Tests handling of different JavaScript alert types including simple alerts, confirmation dialogs, and prompt alerts with text input

Starting URL: https://demo.automationtesting.in/Alerts.html

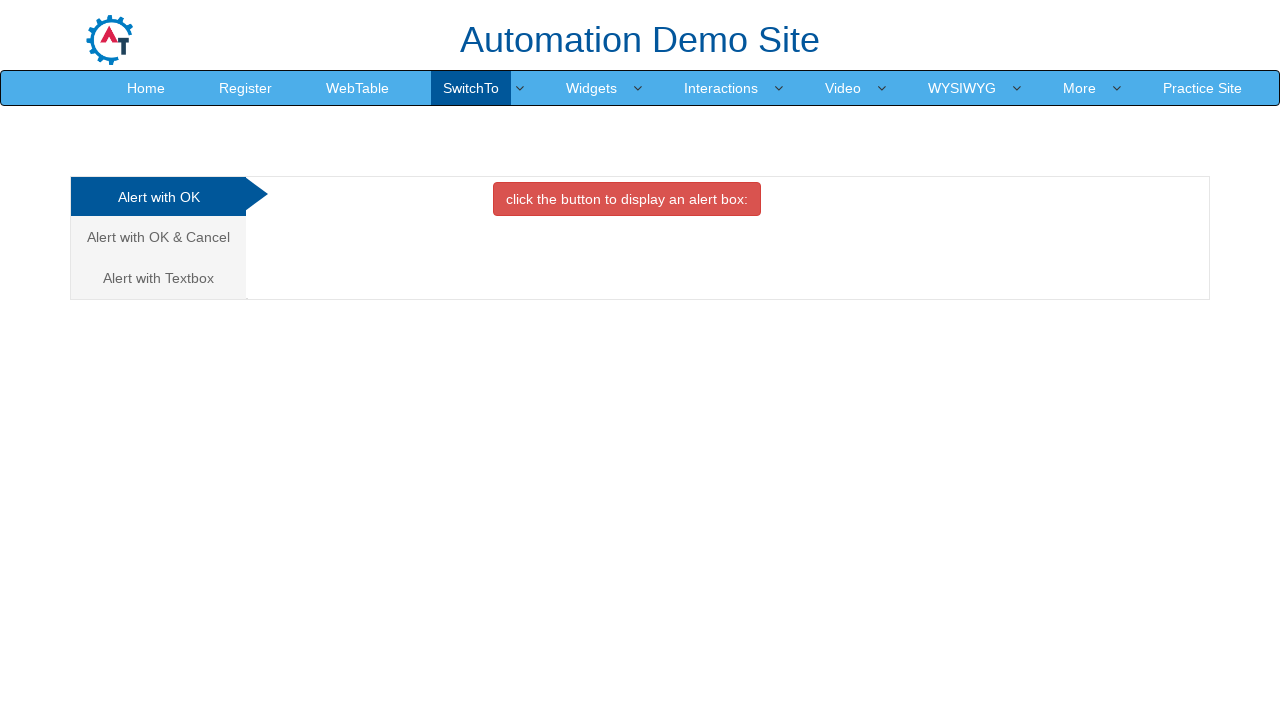

Clicked button to display simple alert box at (627, 199) on xpath=//button[contains(text(),'click the button to display an  alert box:')]
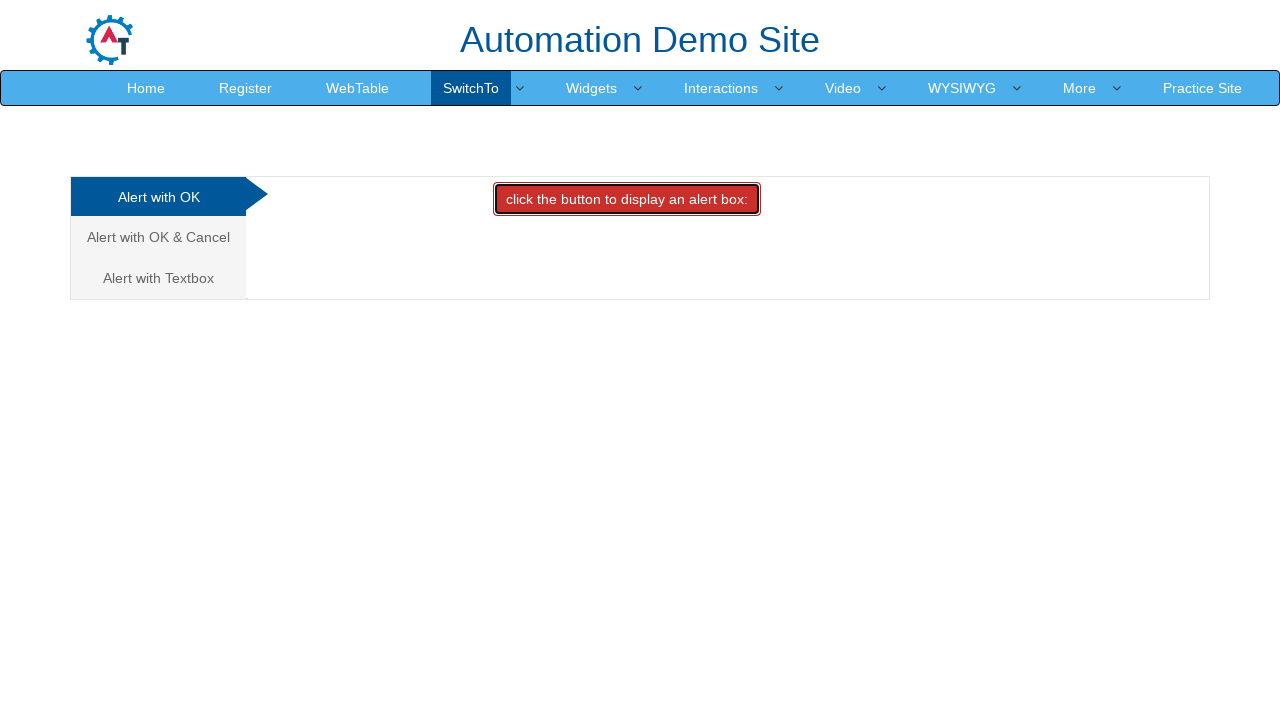

Set up dialog handler to accept alerts
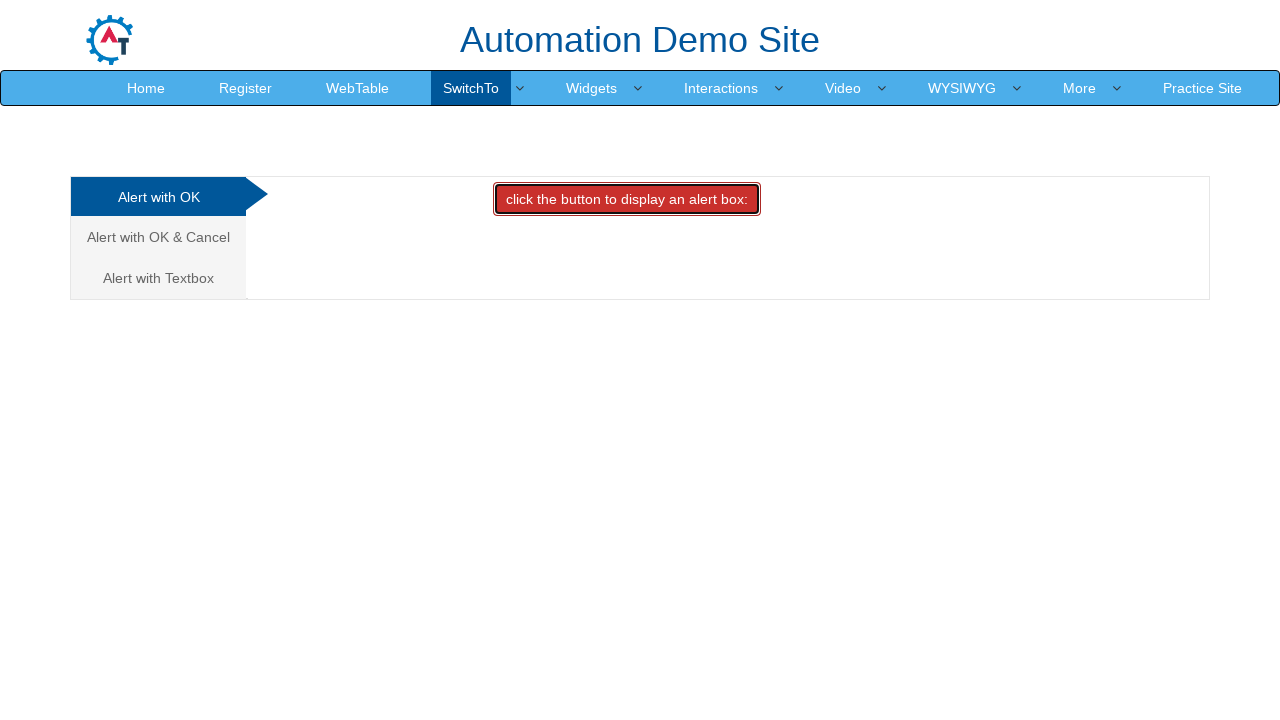

Waited for simple alert to be handled
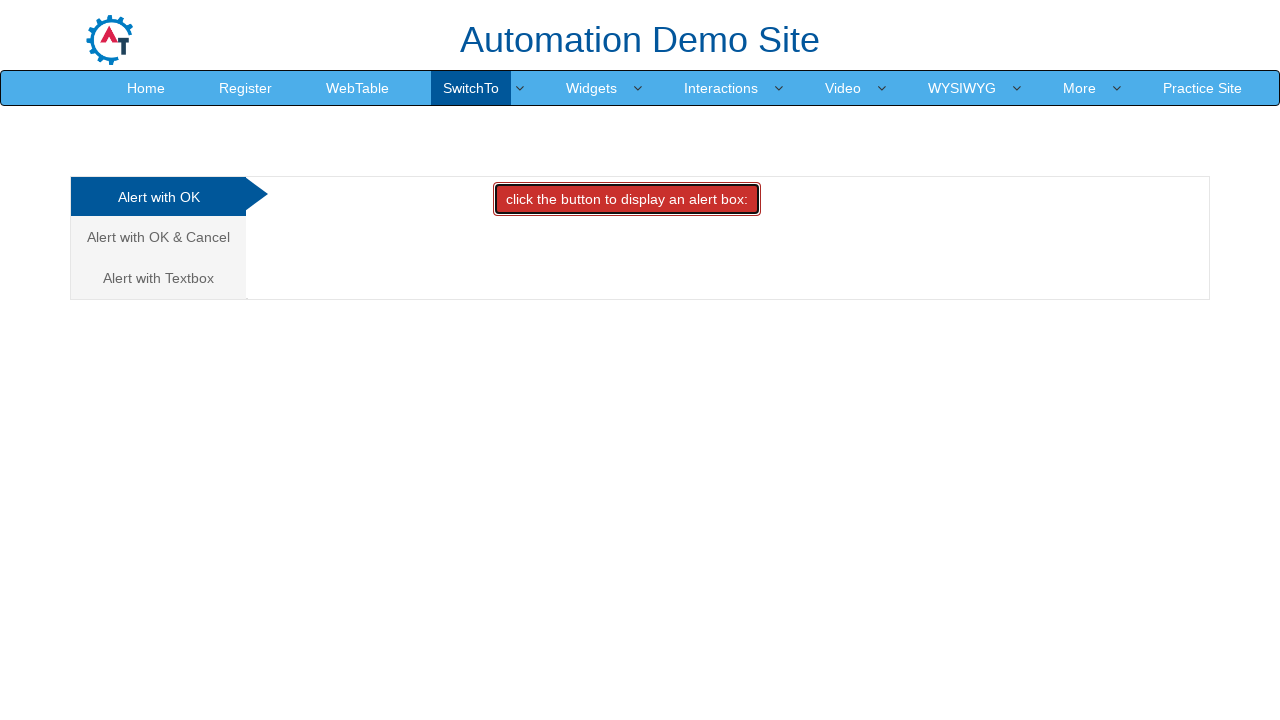

Clicked on 'Alert with OK & Cancel' tab at (158, 237) on text=Alert with OK & Cancel
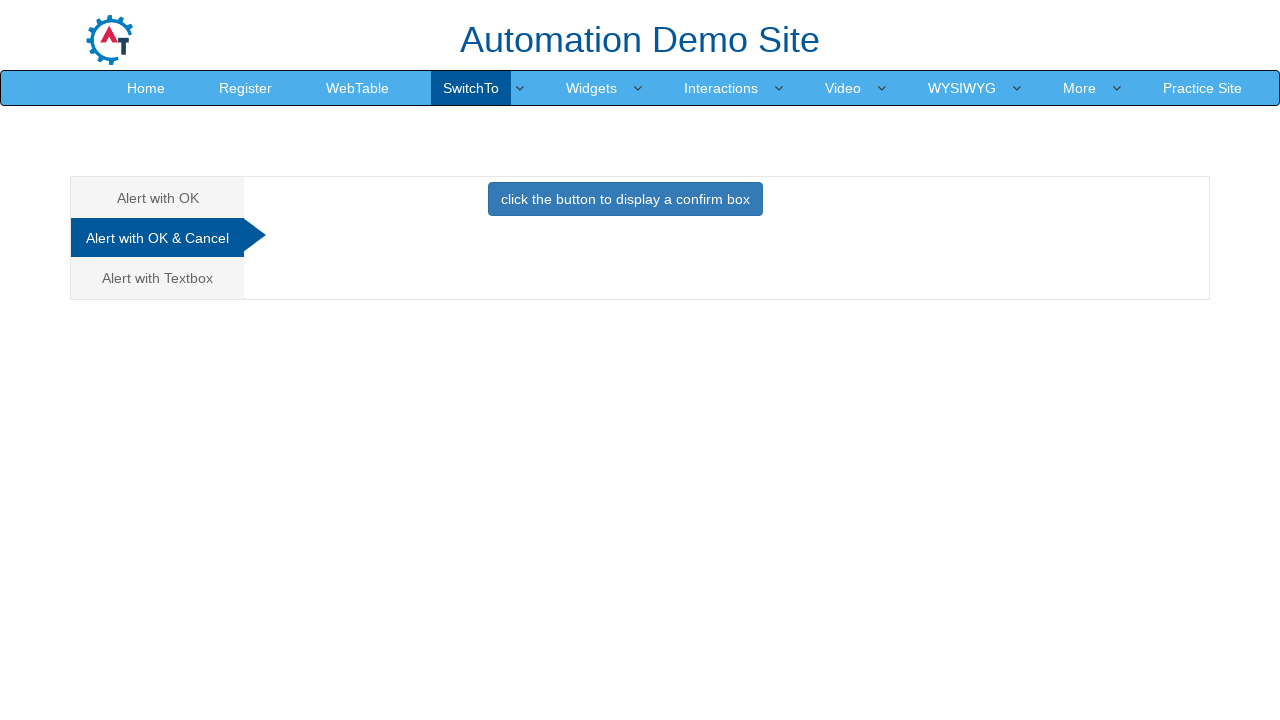

Clicked button to display confirmation dialog at (625, 199) on xpath=//button[contains(text(),'click the button to display a confirm box')]
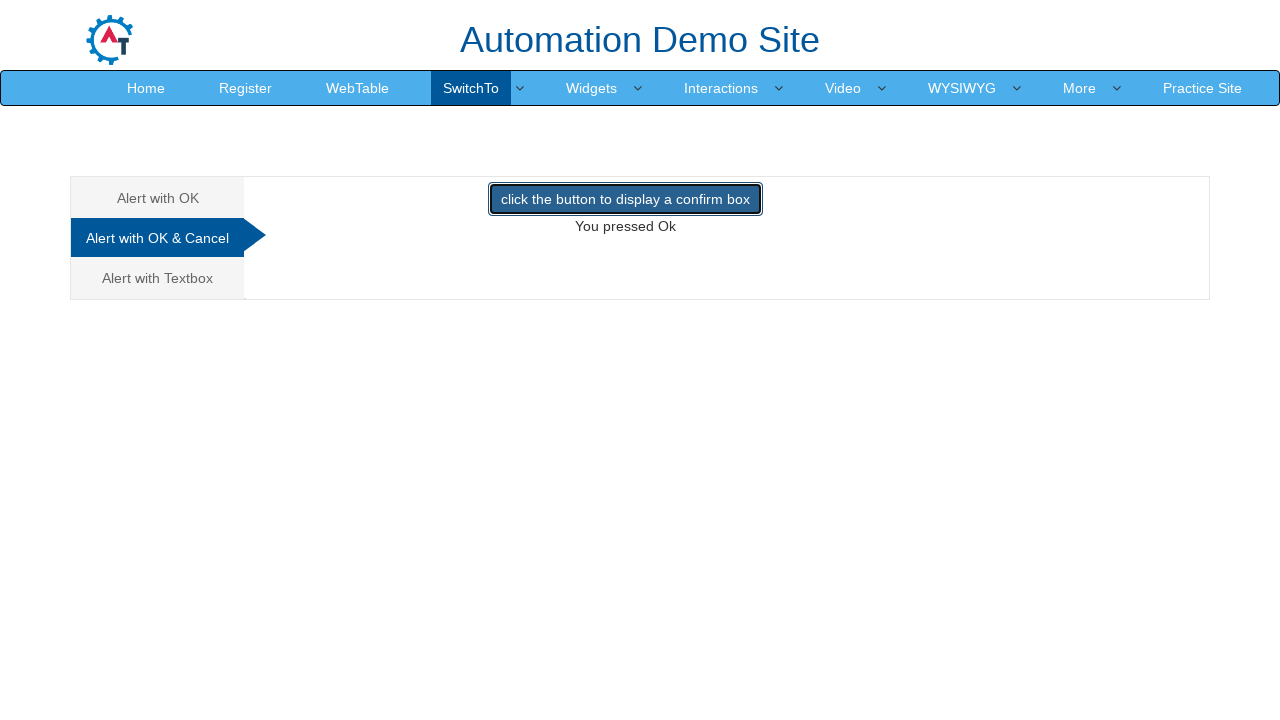

Set up dialog handler to dismiss confirmation dialog
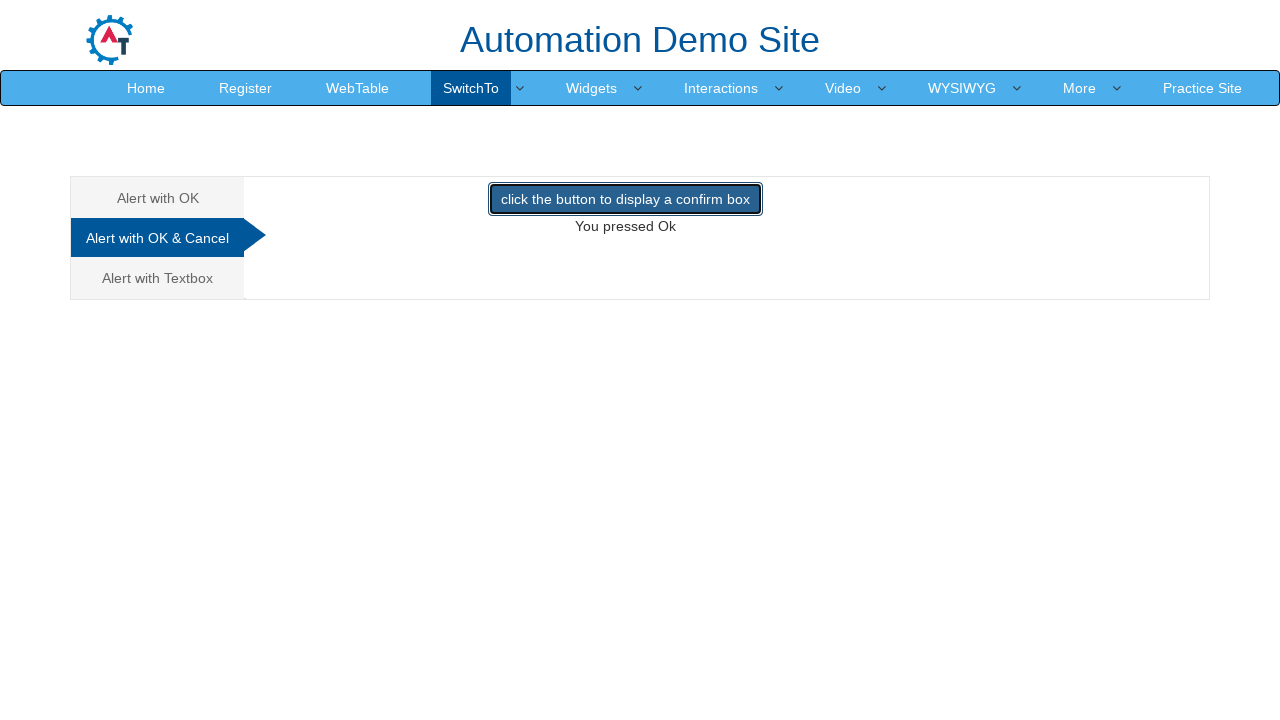

Waited for confirmation dialog to be dismissed
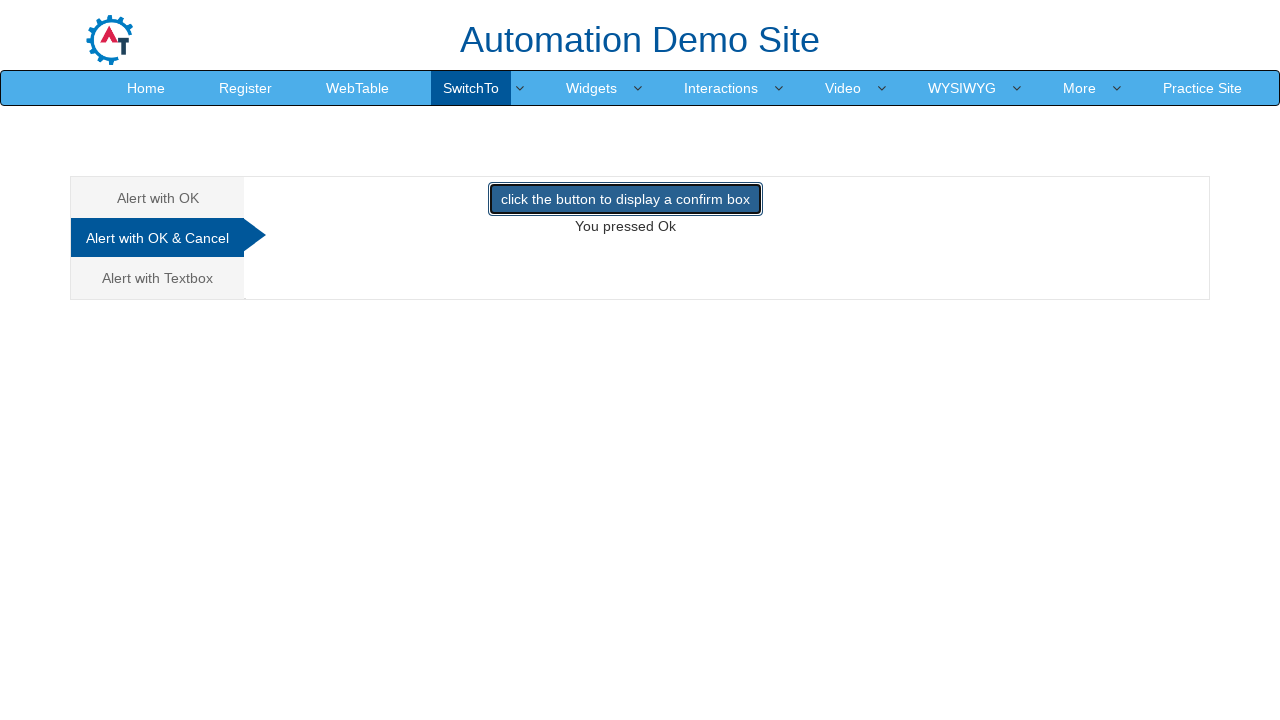

Clicked on 'Alert with Textbox' tab at (158, 278) on text=Alert with Textbox
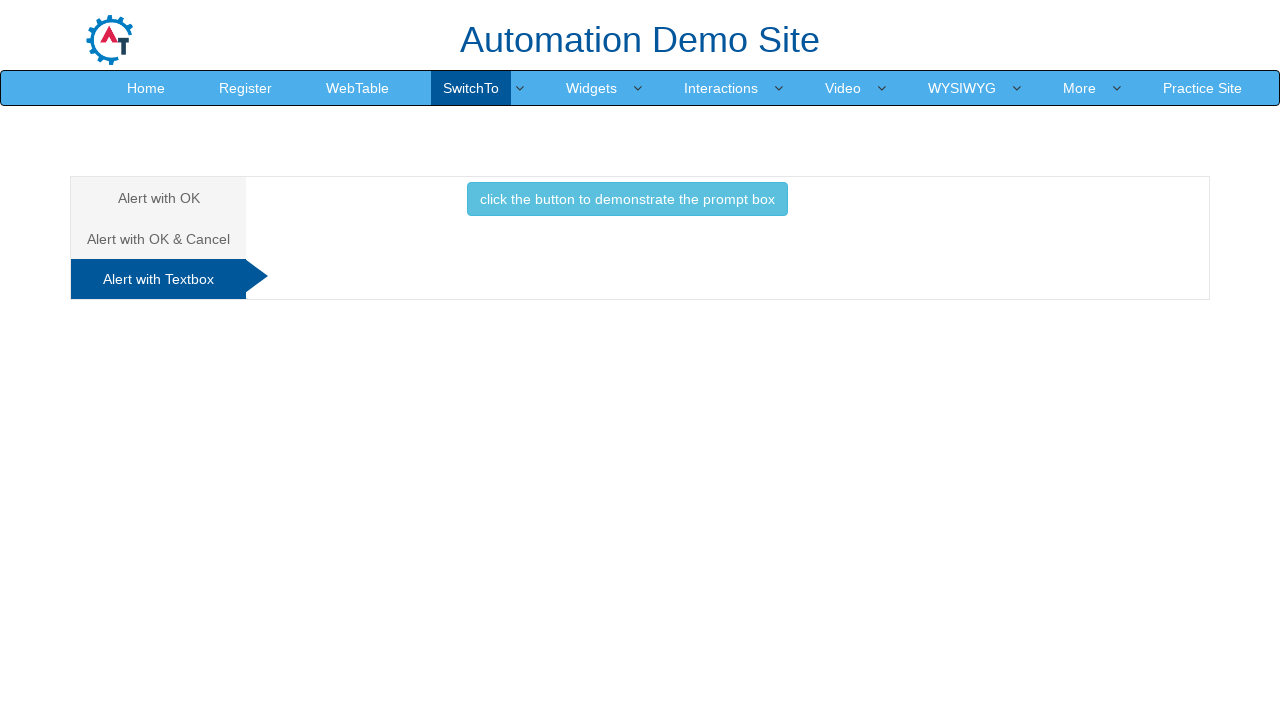

Clicked button to display prompt dialog at (627, 199) on xpath=//button[contains(text(),'click the button to demonstrate the prompt box')
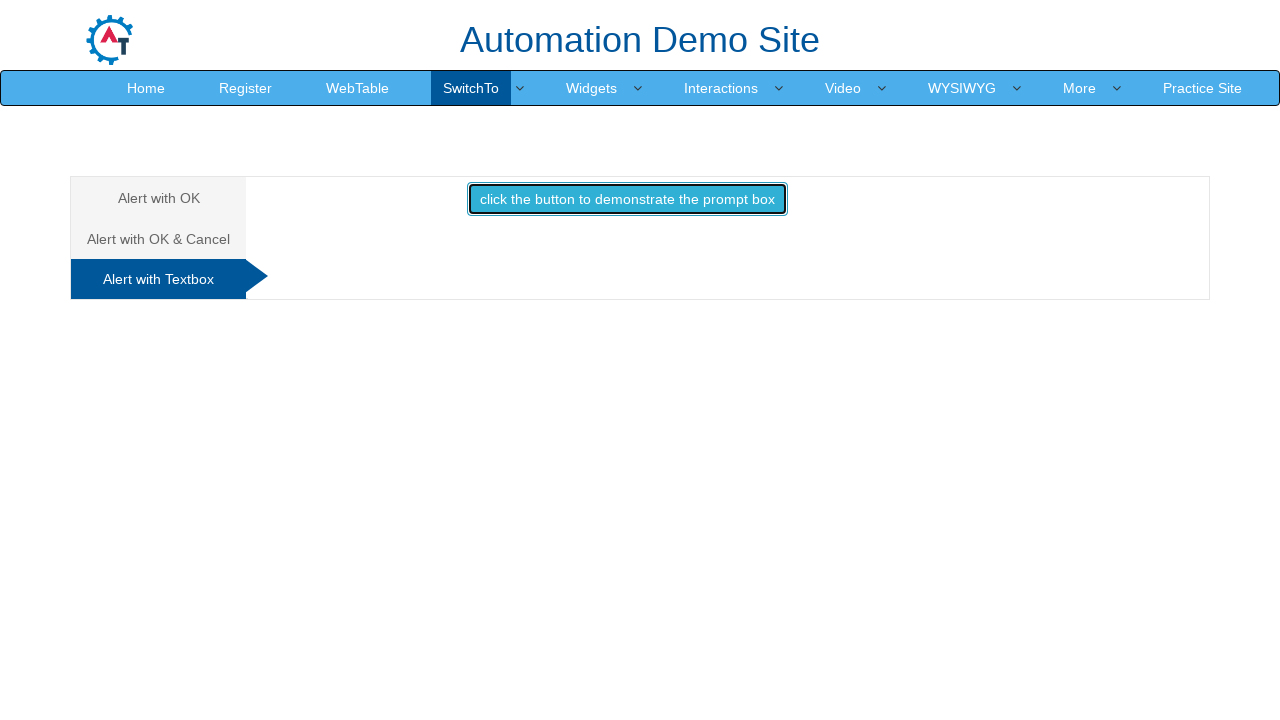

Set up dialog handler to accept prompt with text 'New user'
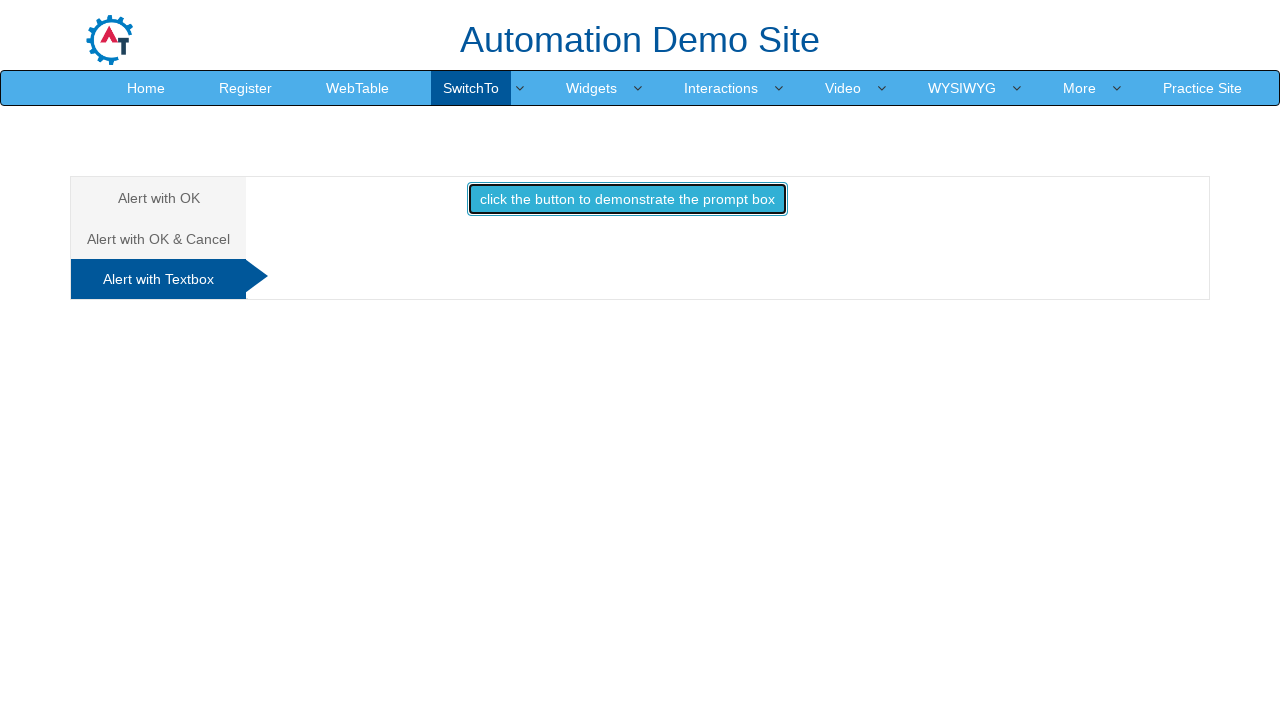

Waited for prompt dialog to be handled with user input
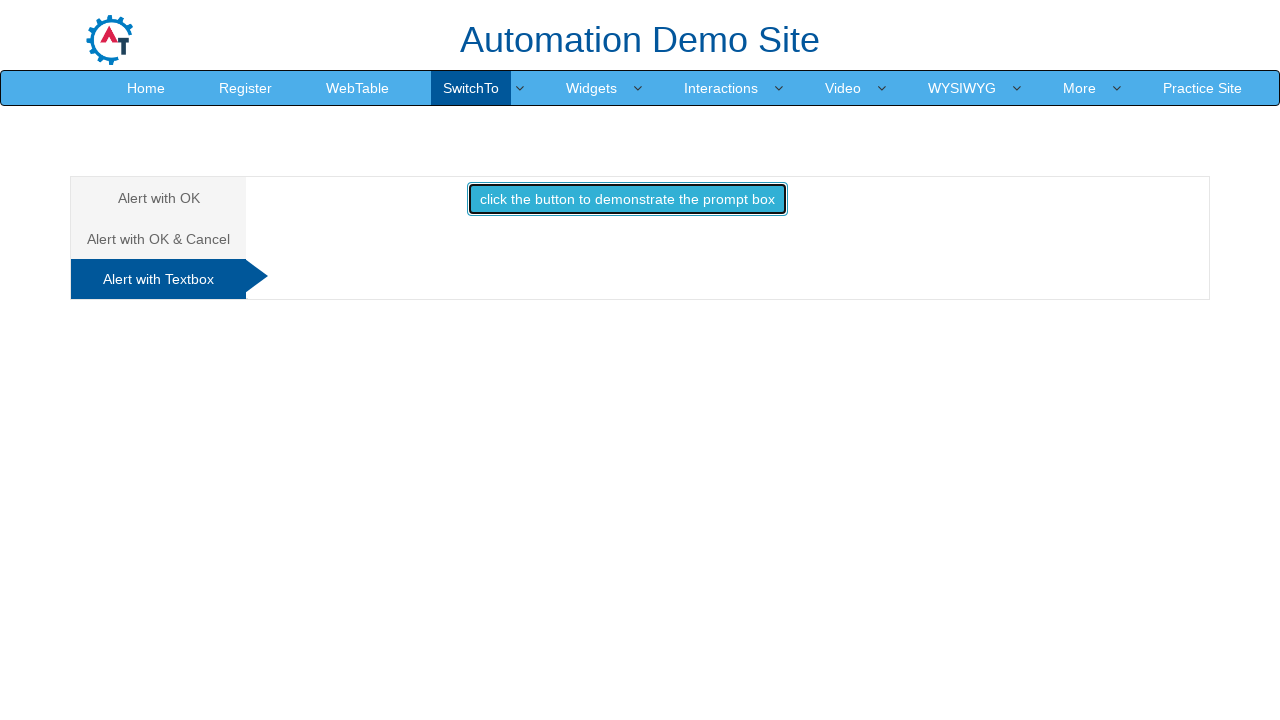

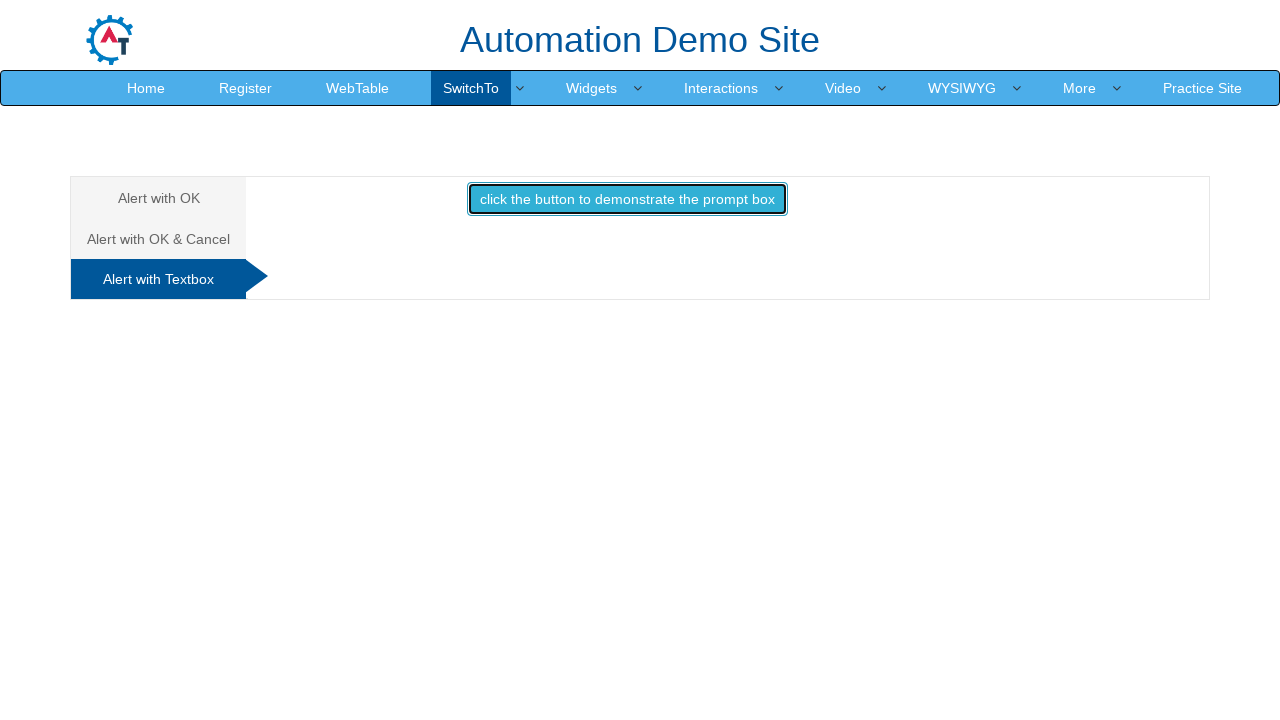